Opens the AutomationExercise homepage and validates that the page title contains "Automation"

Starting URL: https://www.automationexercise.com

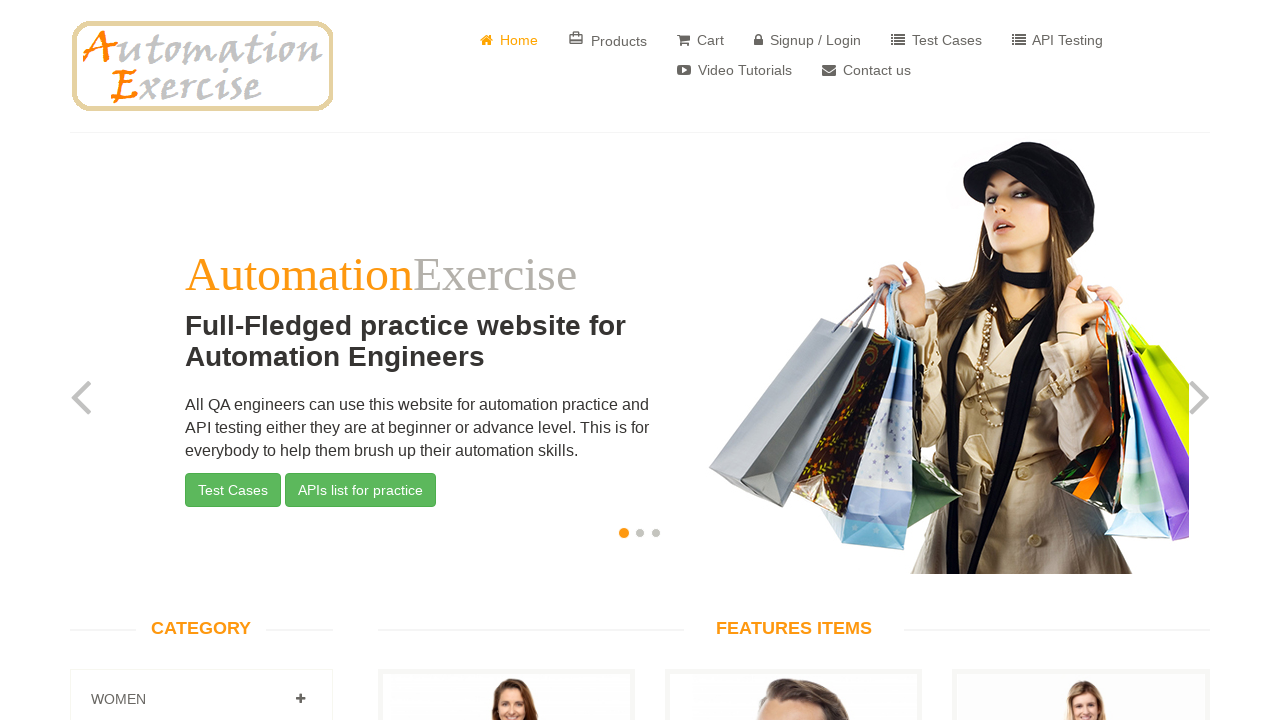

Waited for page to reach domcontentloaded state
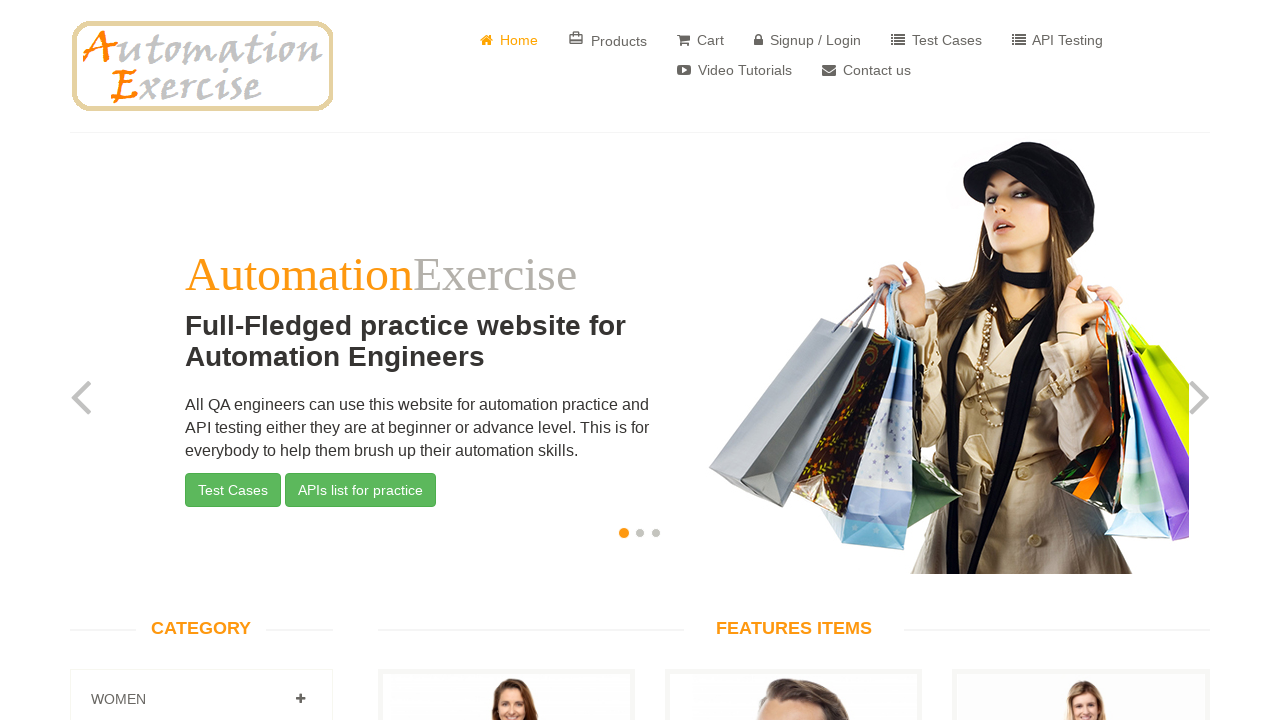

Retrieved page title: 'Automation Exercise'
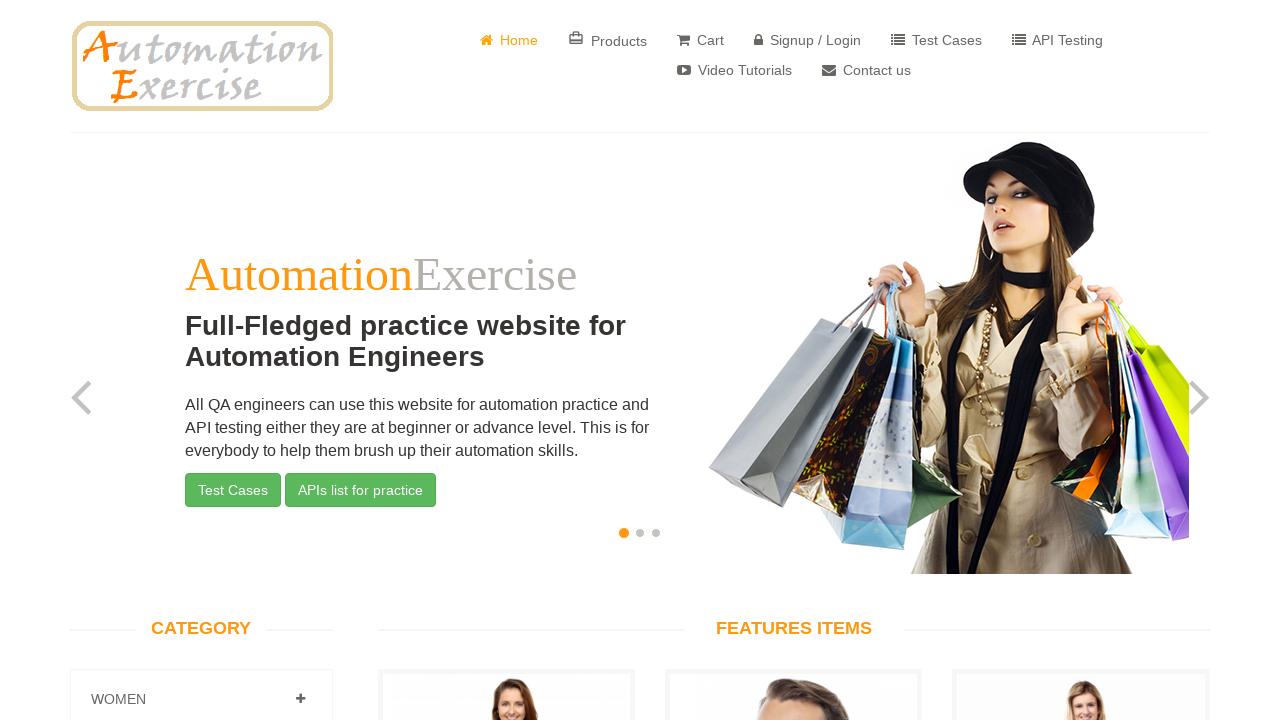

Validated that page title contains 'Automation'
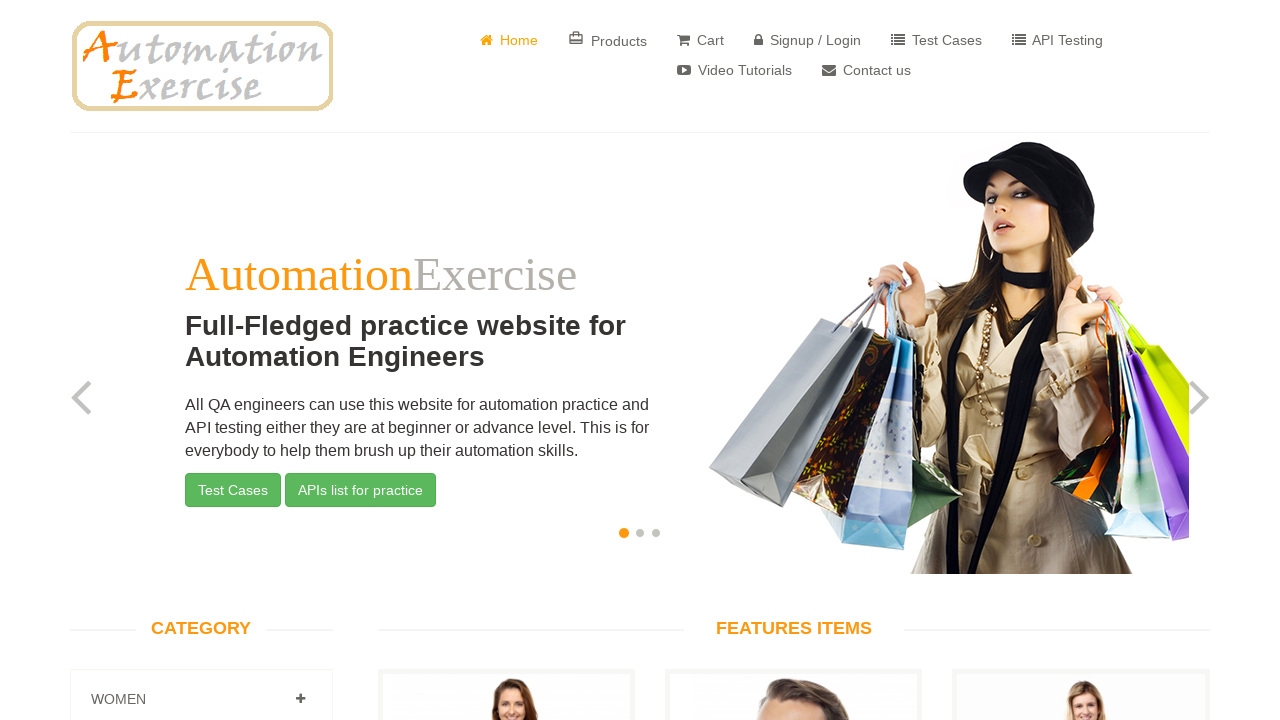

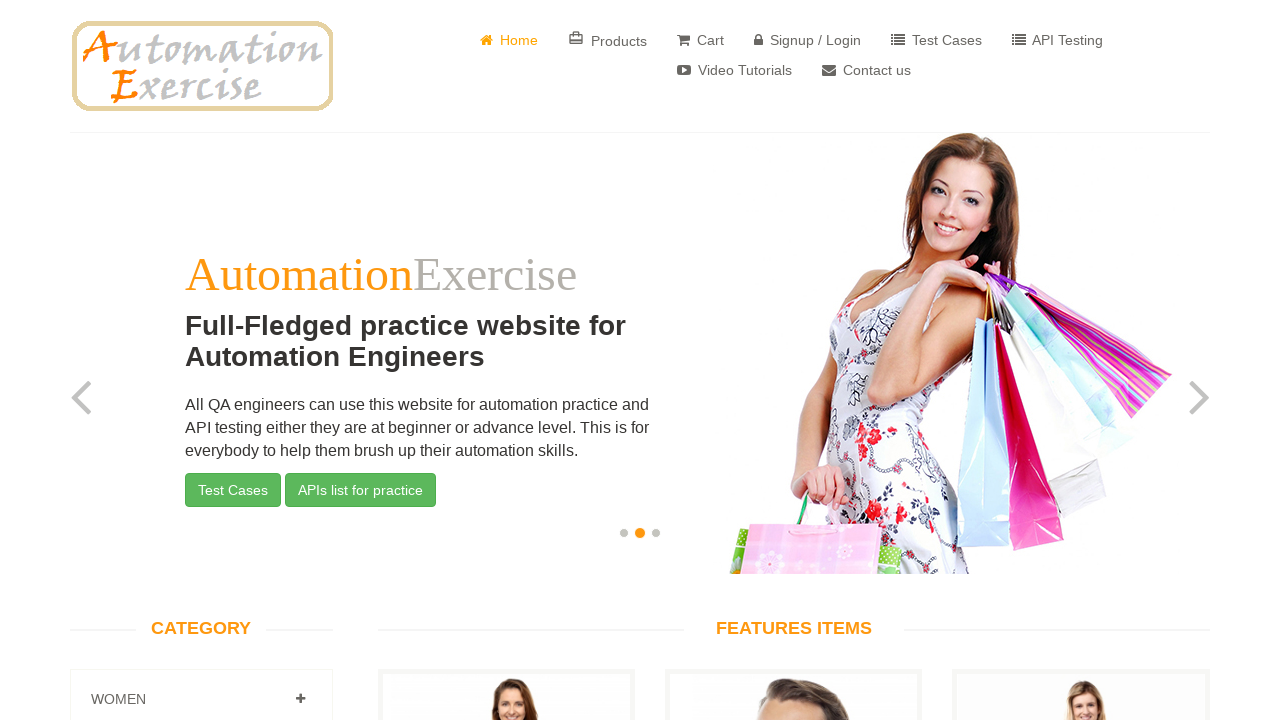